Tests calculator multiplication by entering 2e2 (200) and 1.5, selecting multiply operation, and verifying the result is 300

Starting URL: https://calculatorhtml.onrender.com/

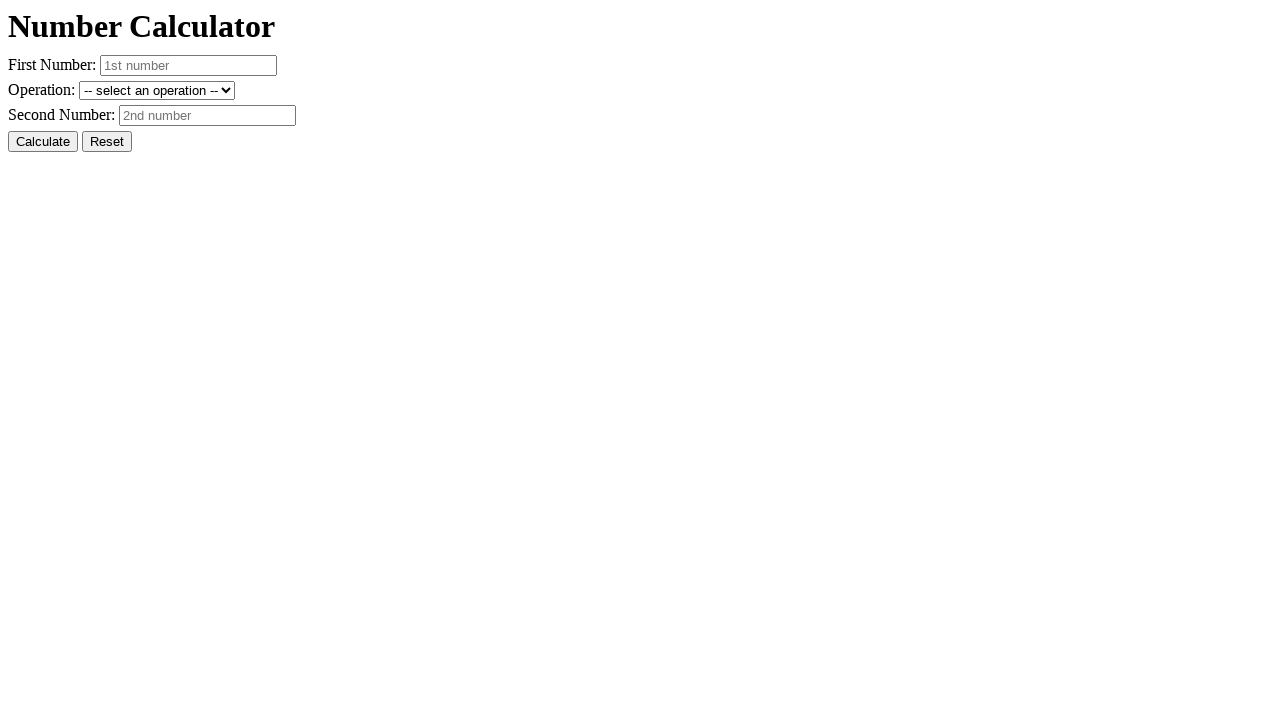

Clicked reset button to clear previous state at (107, 142) on #resetButton
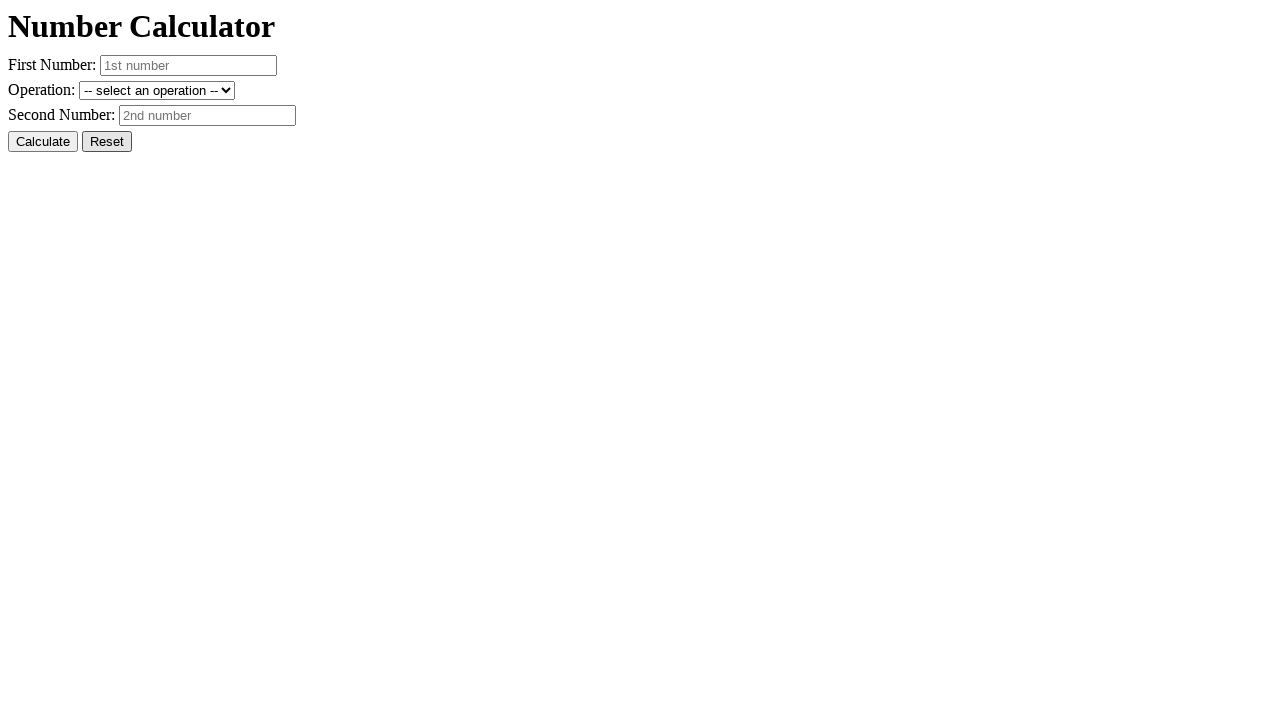

Entered first number 2e2 (200) in scientific notation on #number1
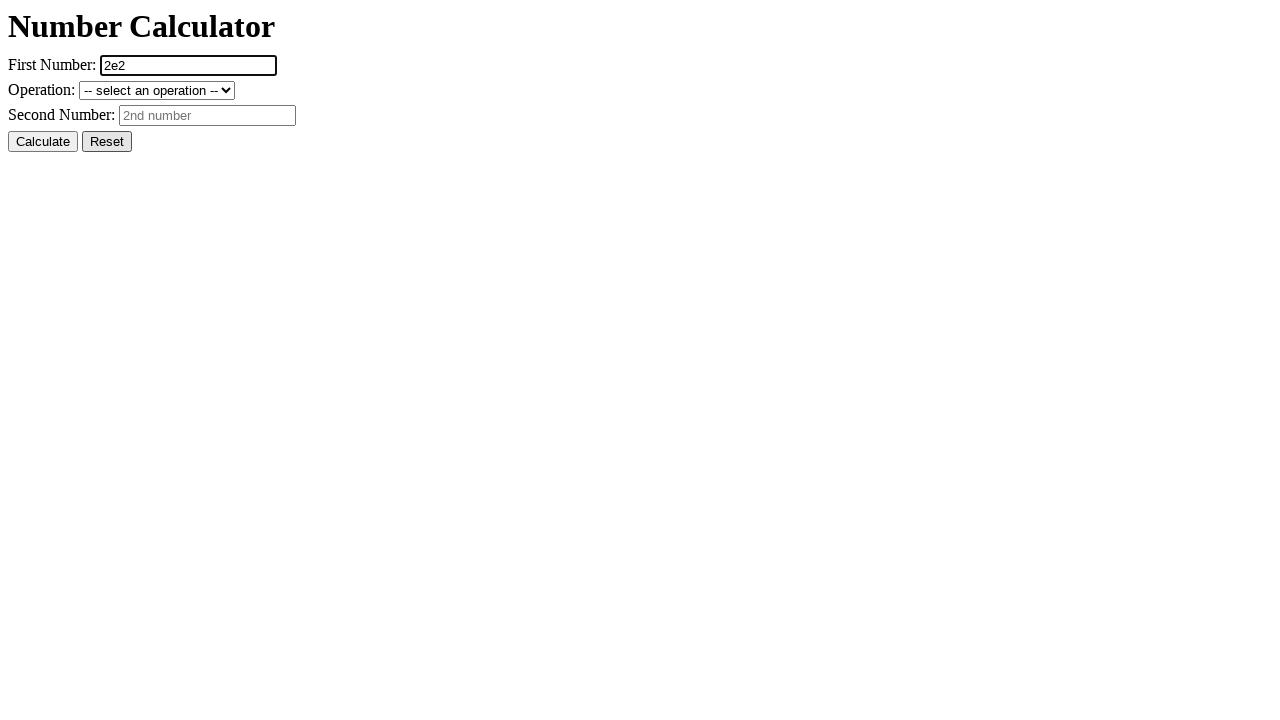

Entered second number 1.5 on #number2
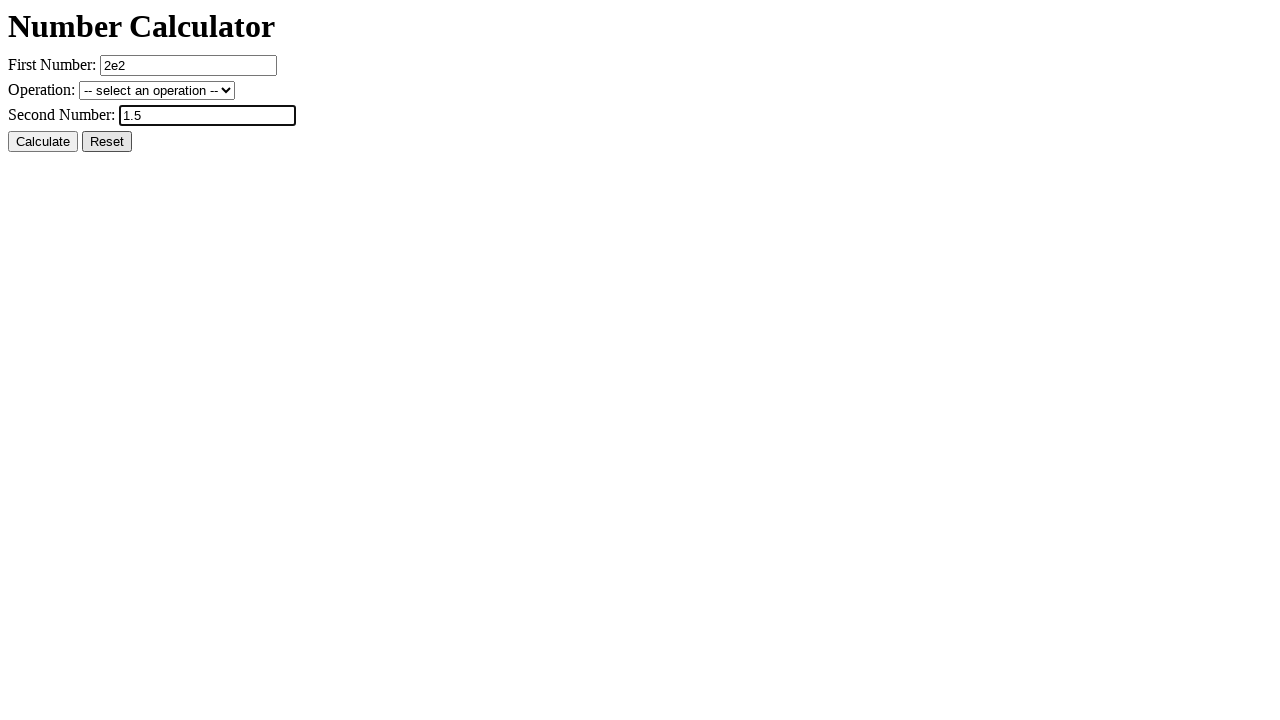

Selected multiplication operation on #operation
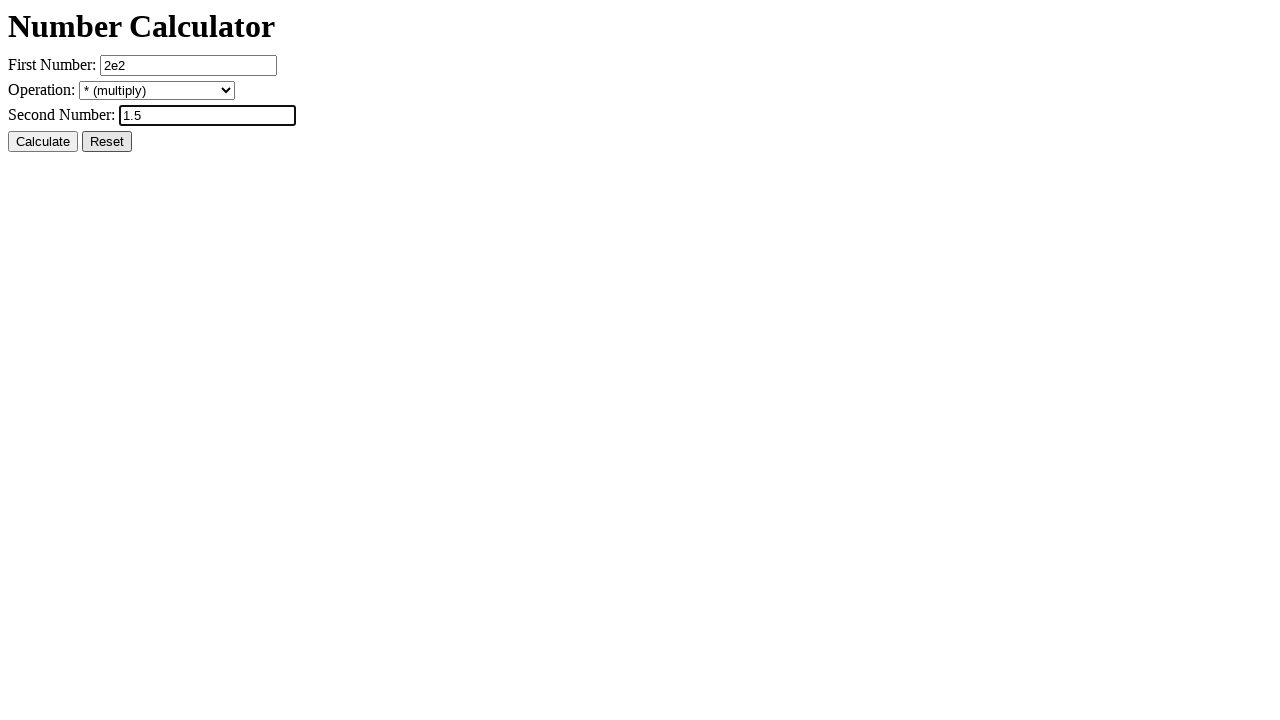

Clicked calculate button to perform multiplication at (43, 142) on #calcButton
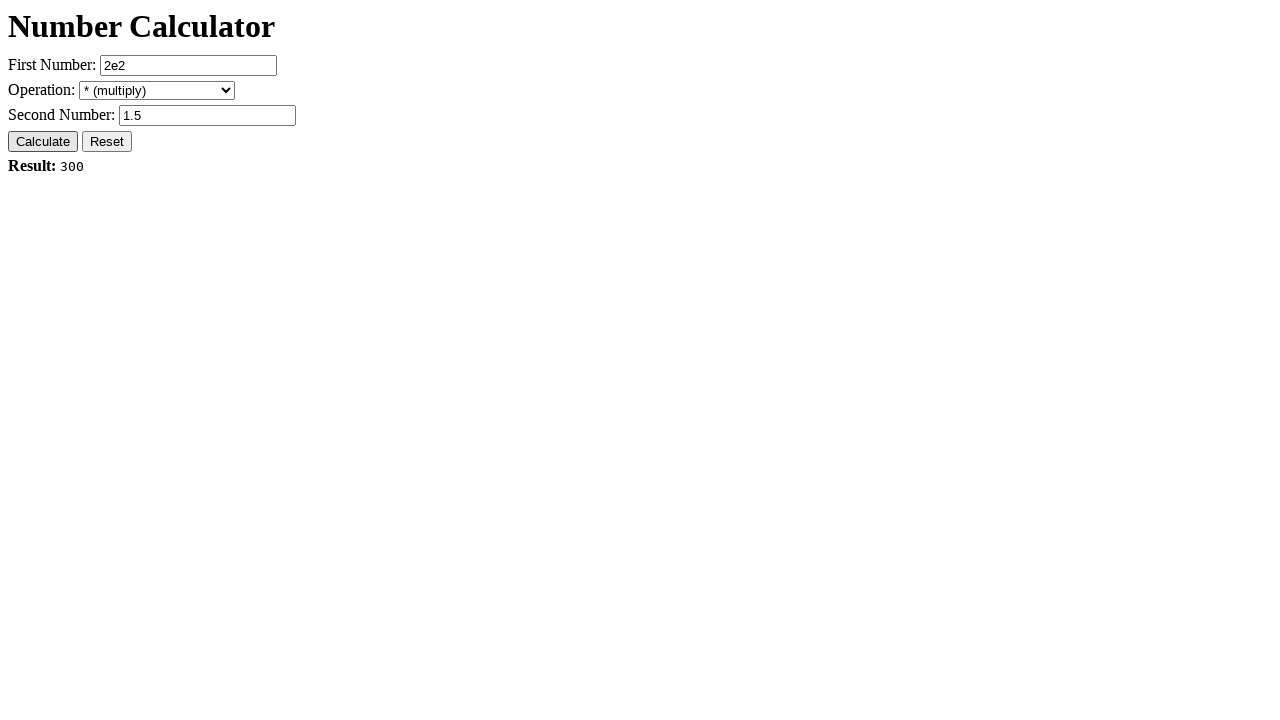

Result element loaded and is visible
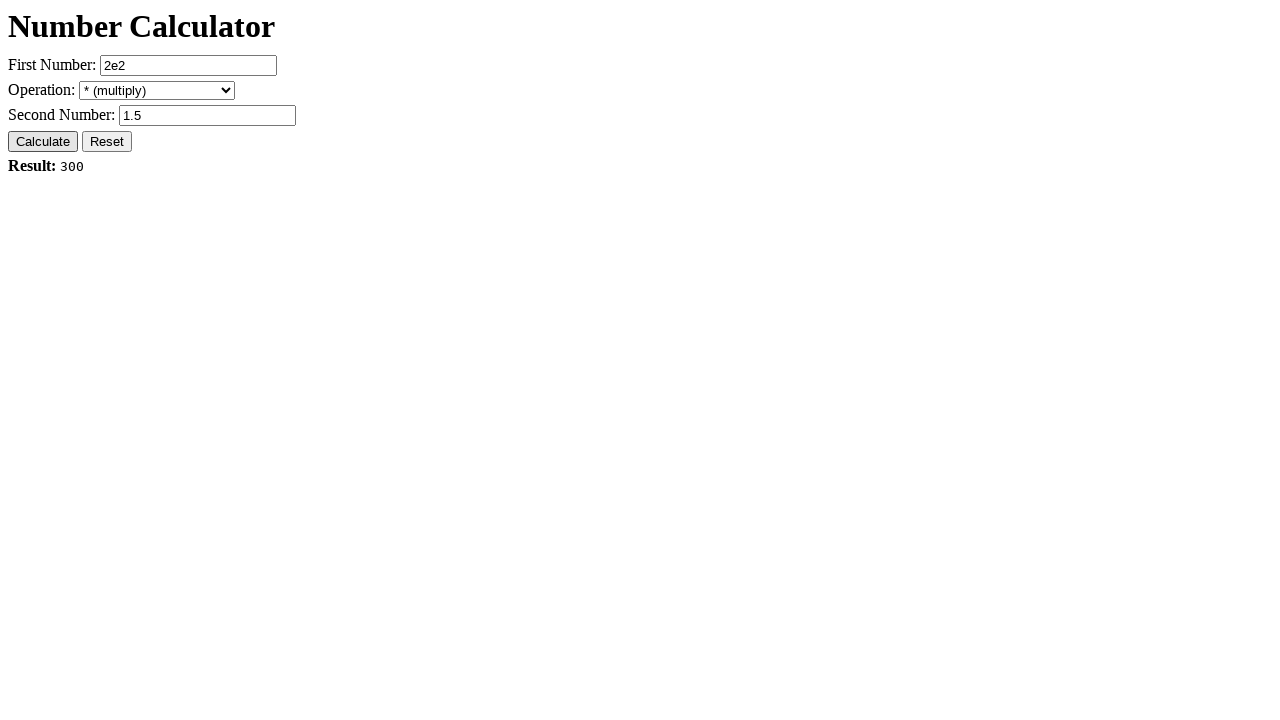

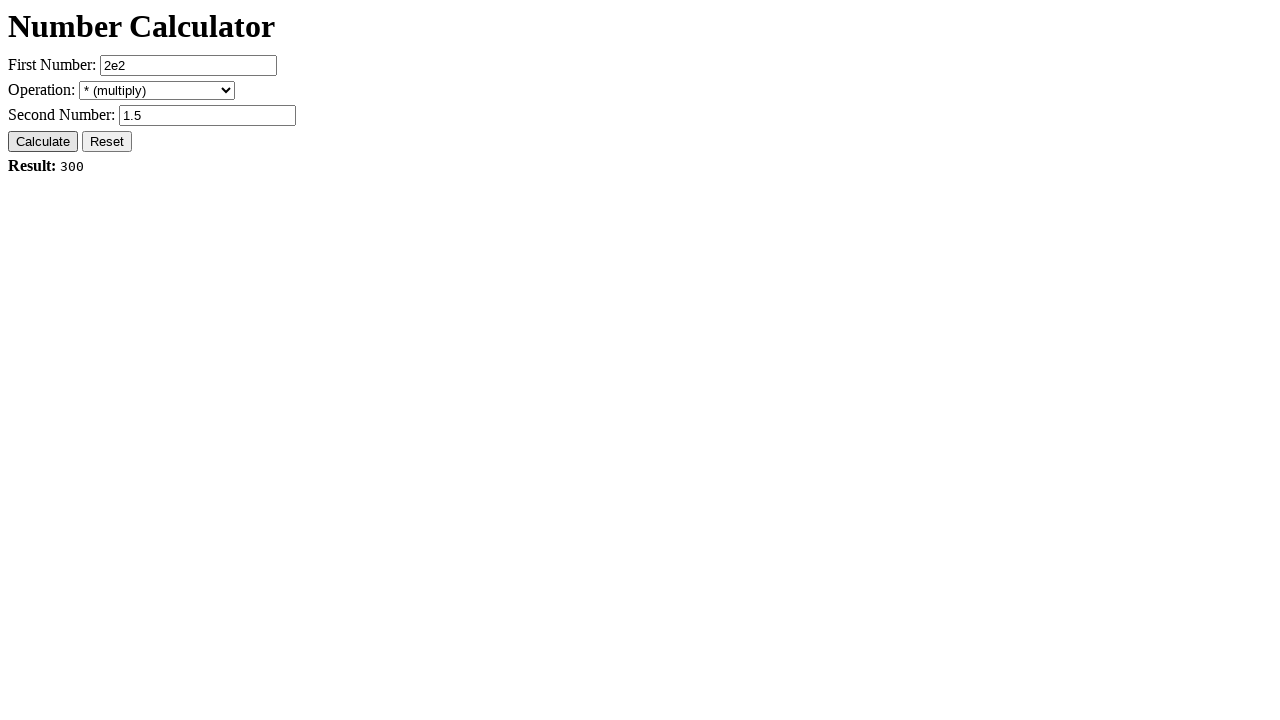